Tests navigation to the Selenium Jupiter page, verifies the "About" link is visible, and clicks on it

Starting URL: https://bonigarcia.github.io/selenium-jupiter/

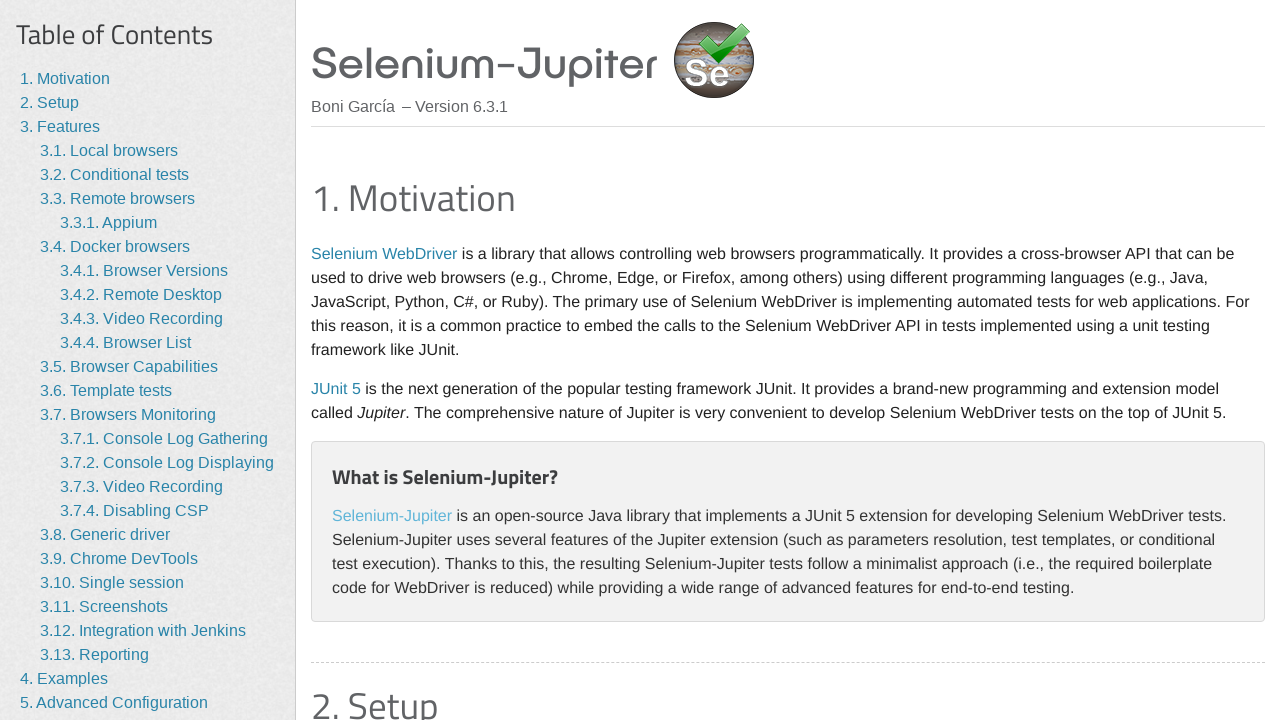

About link became visible
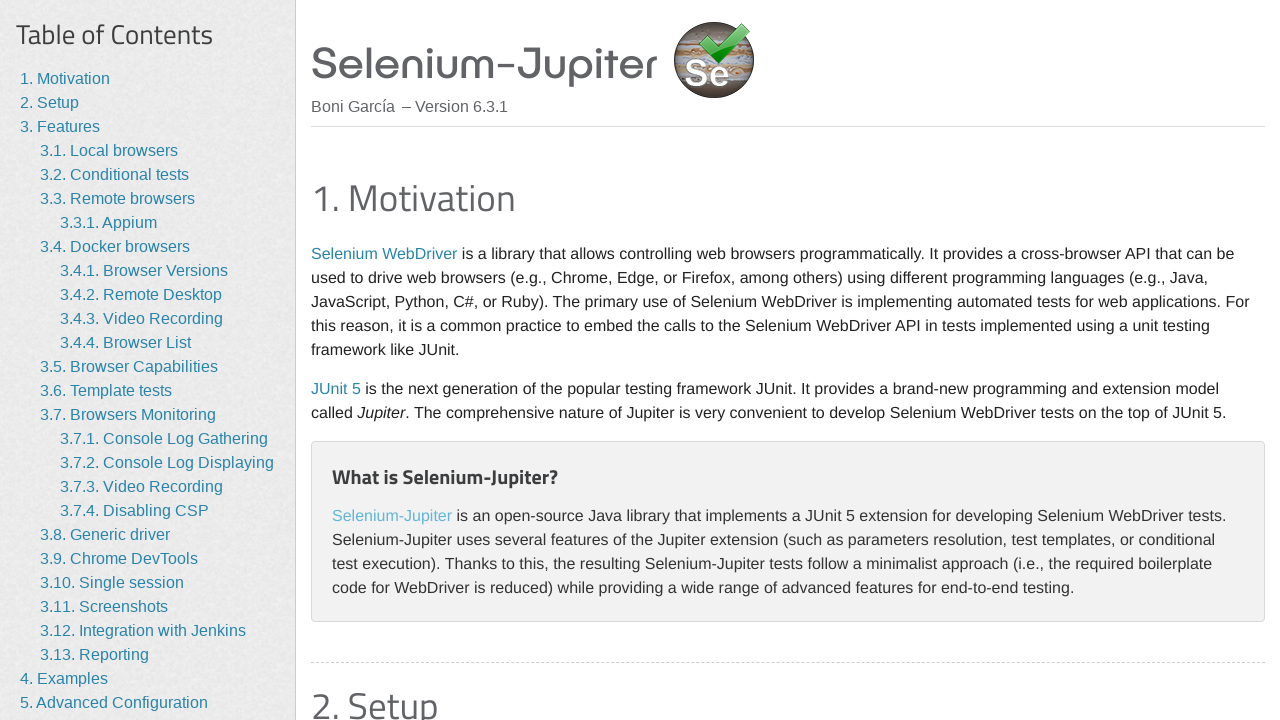

Clicked the About link at (54, 677) on a >> internal:has-text="About"i
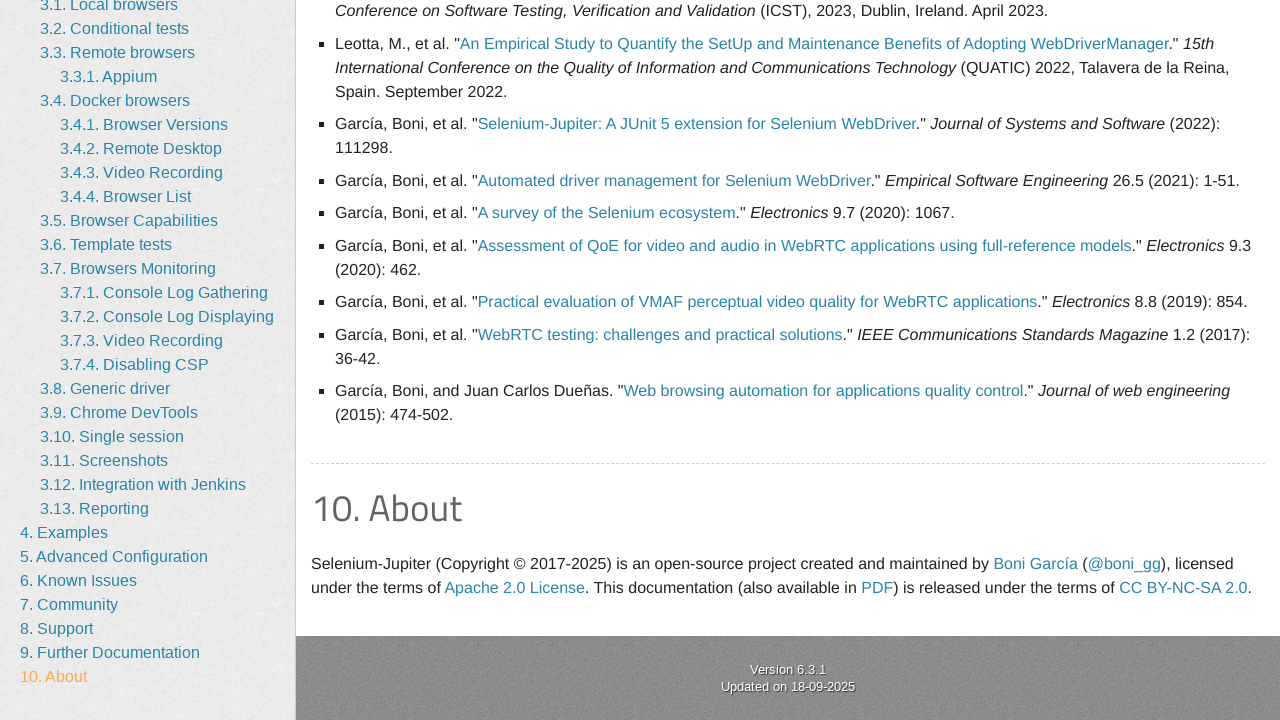

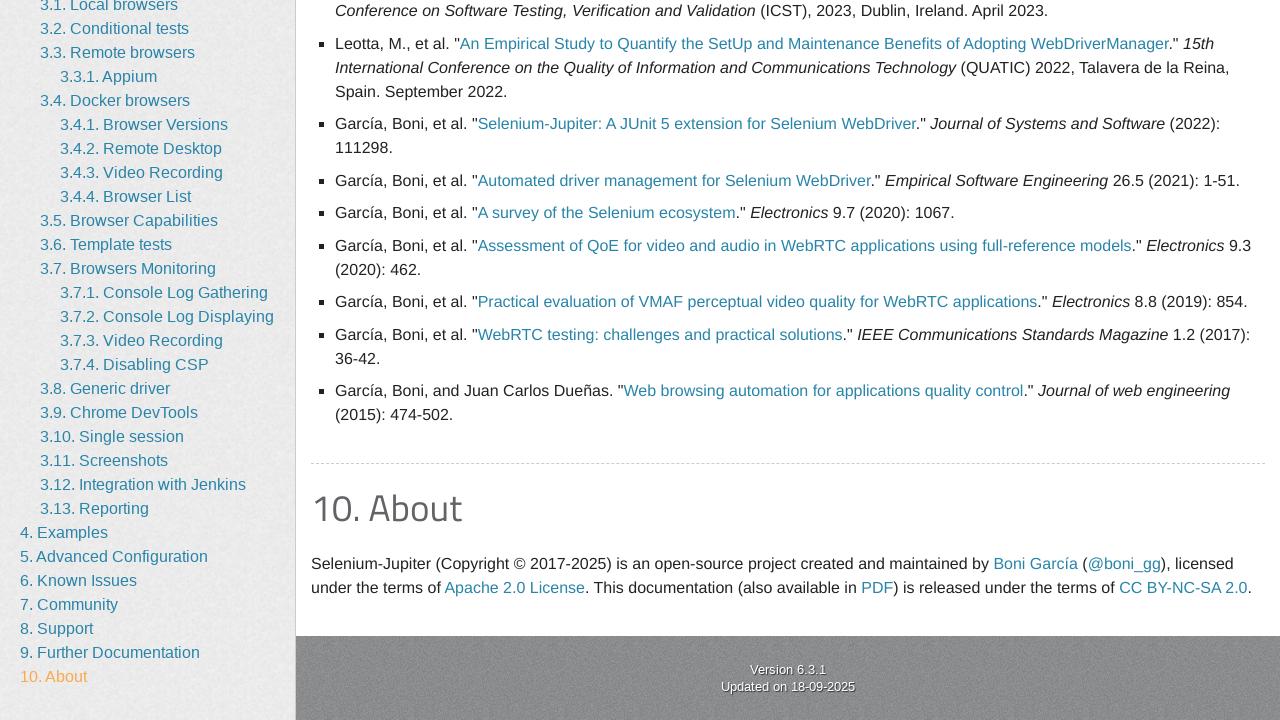